Navigates to Elverys sports retail website and verifies the page loads successfully

Starting URL: https://elverys.ie

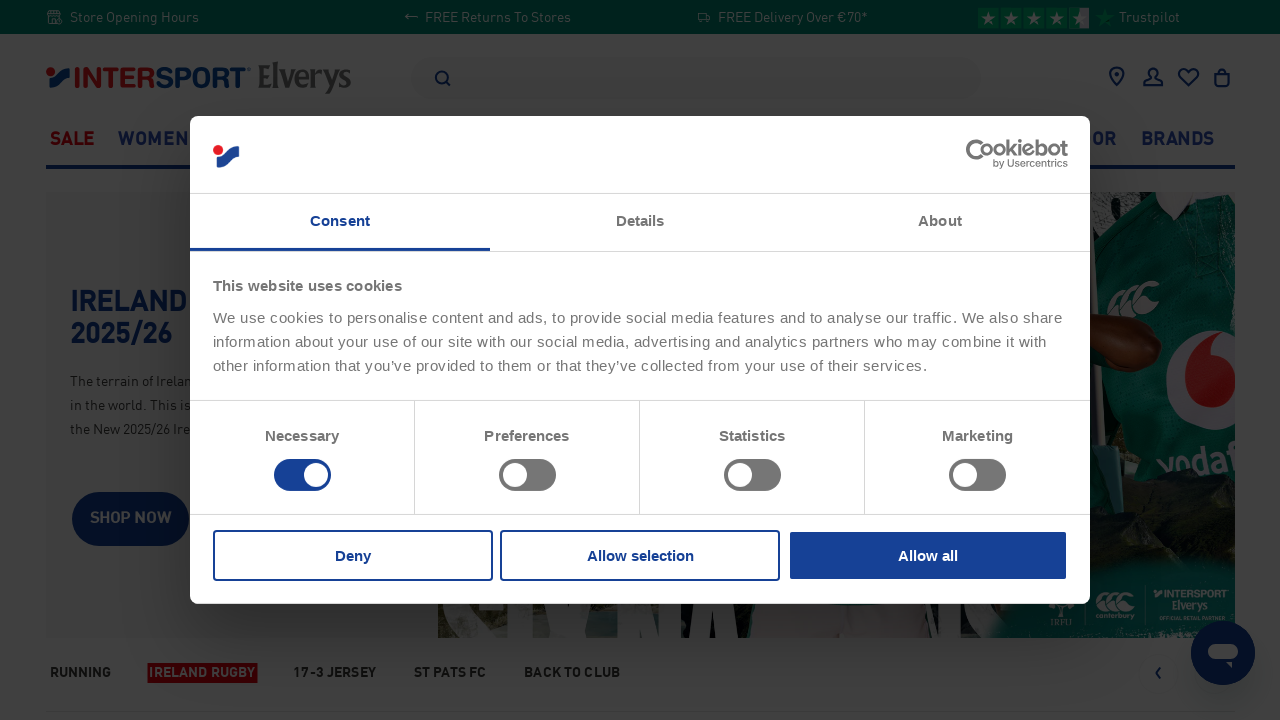

Waited for page DOM to fully load
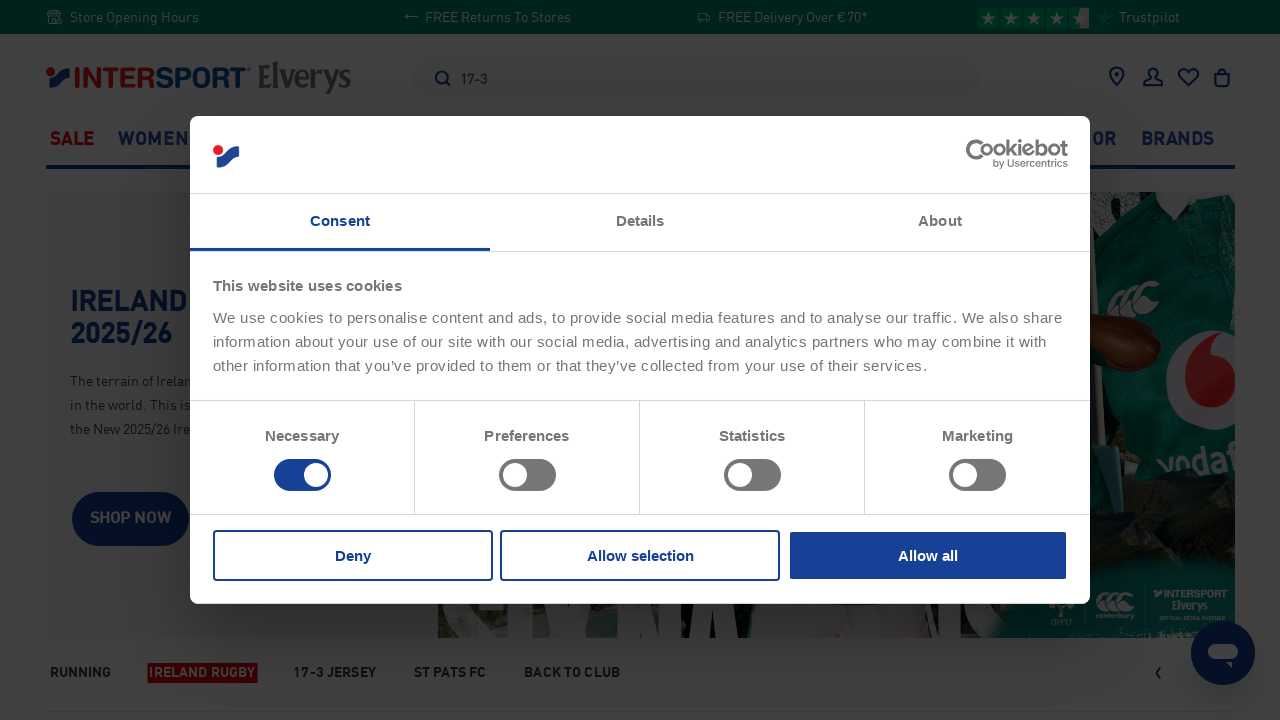

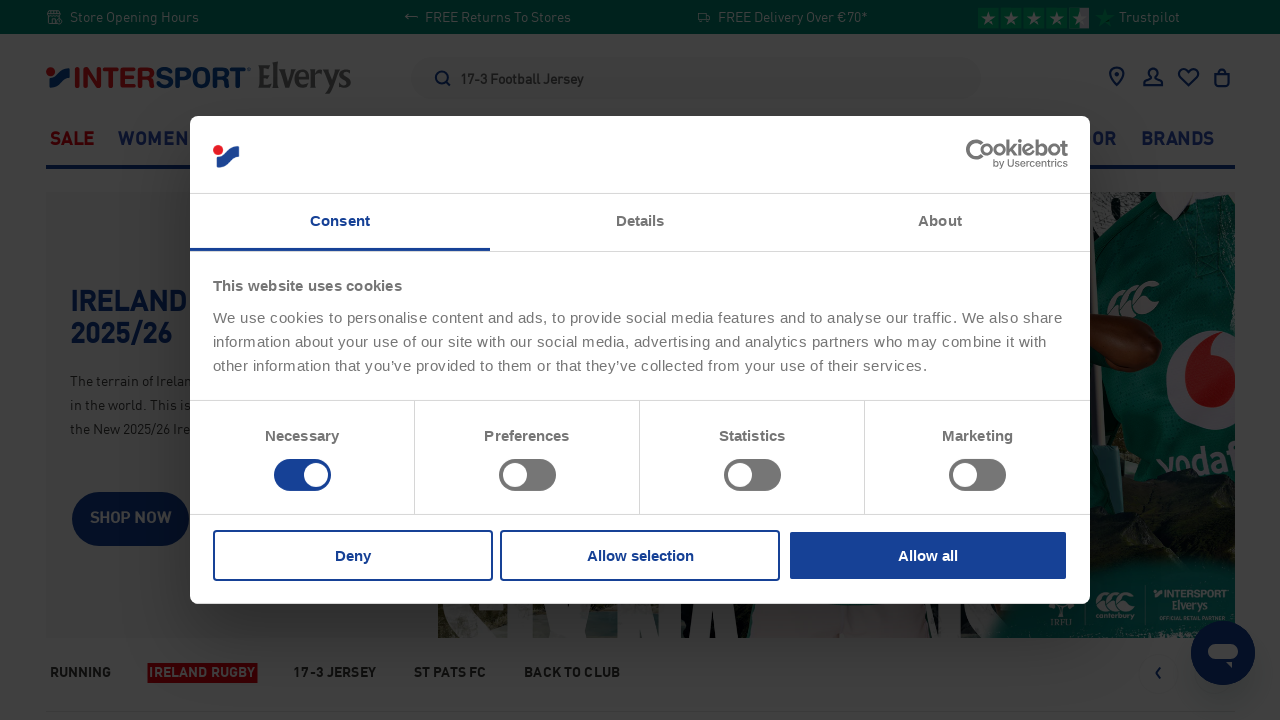